Tests that the subtitle text on the WebdriverIO homepage can be retrieved and displayed

Starting URL: https://webdriver.io

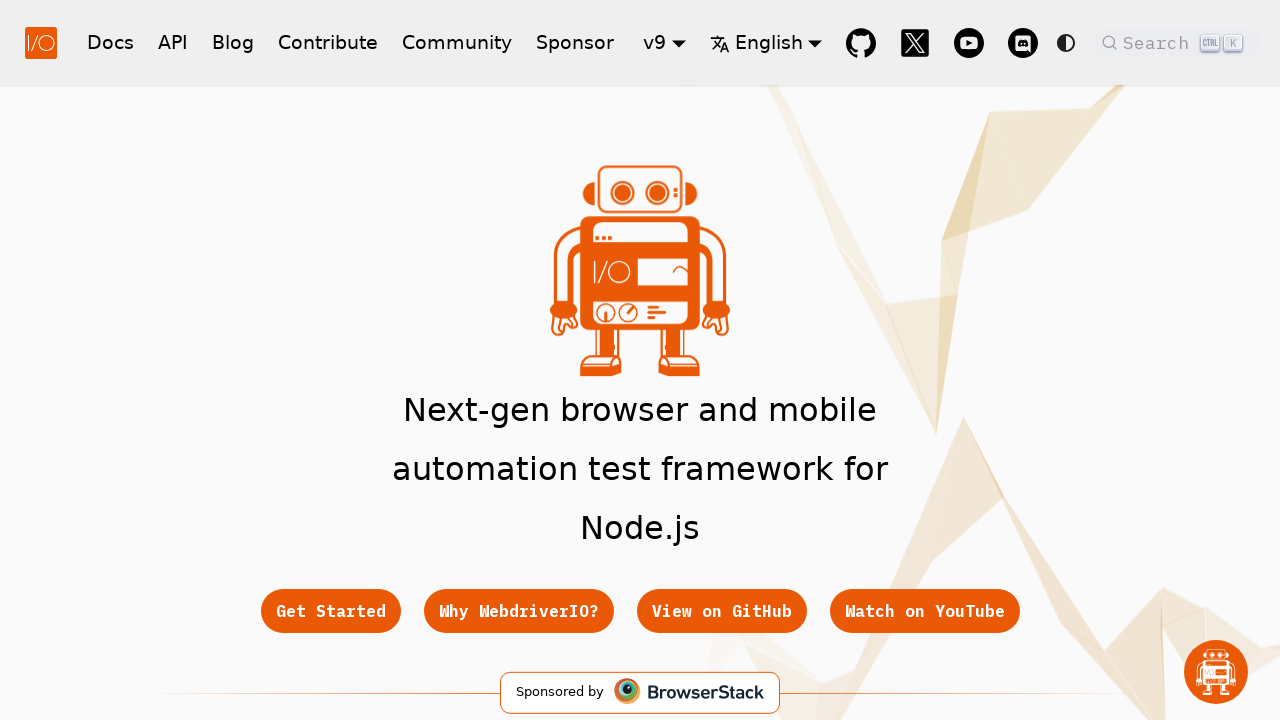

Waited for subtitle element to be visible on WebdriverIO homepage
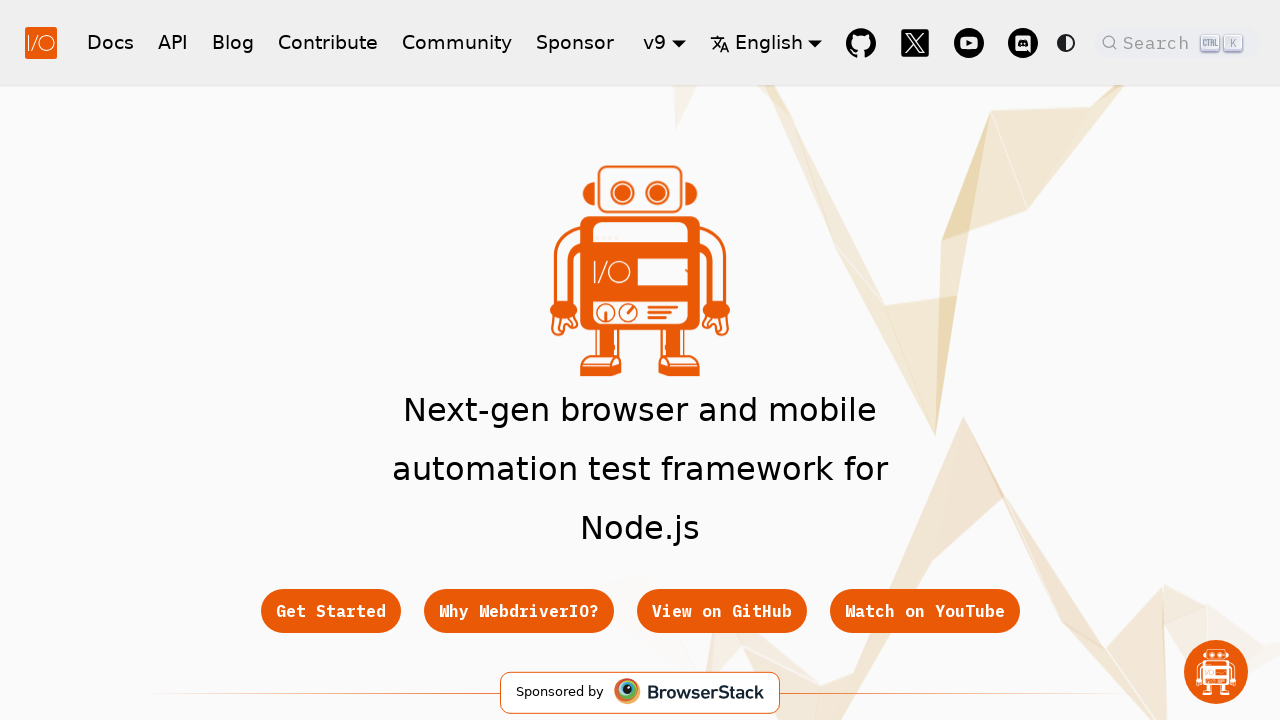

Retrieved subtitle text content: Next-gen browser and mobile automation test framework for Node.js
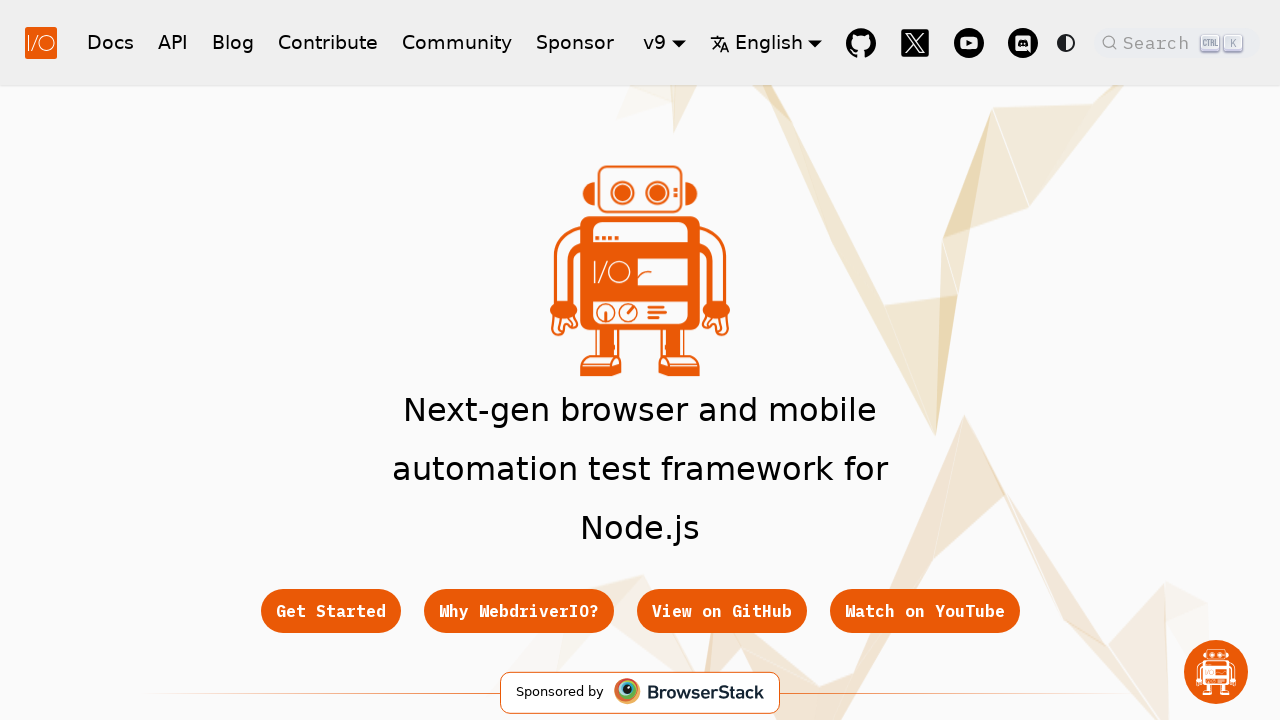

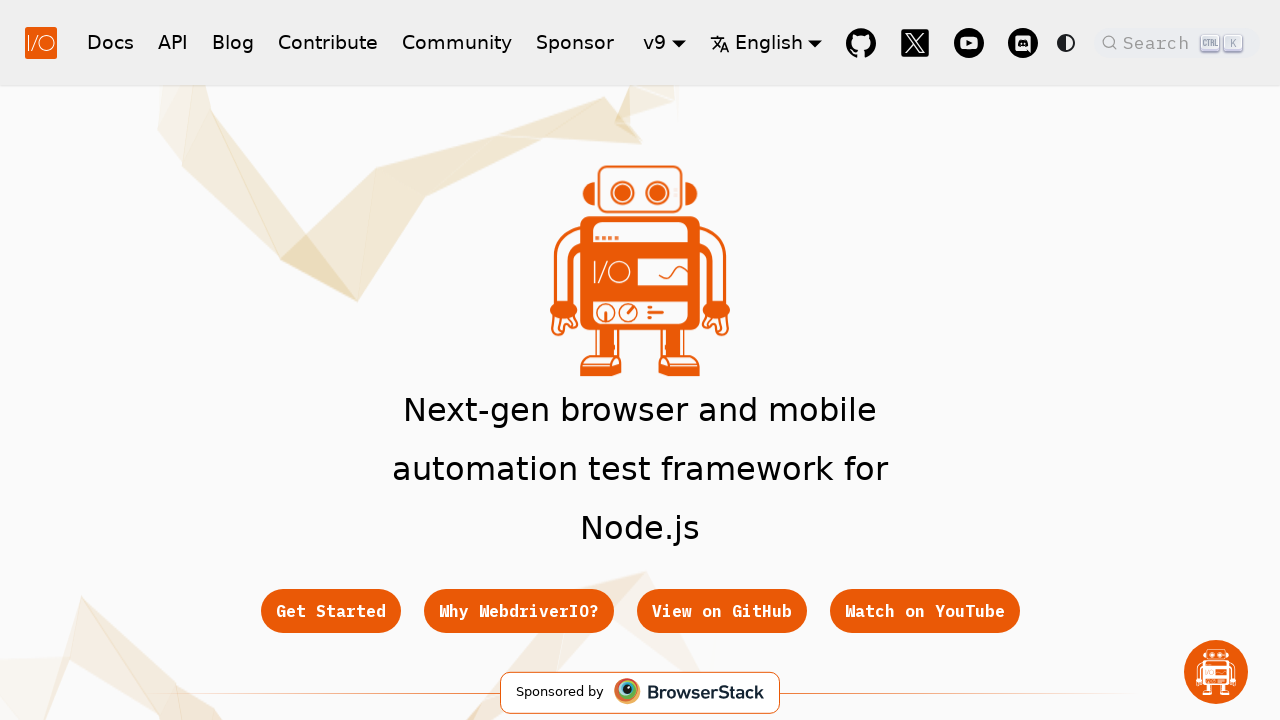